Searches for a specific GitHub repository and navigates to its issues tab

Starting URL: https://github.com

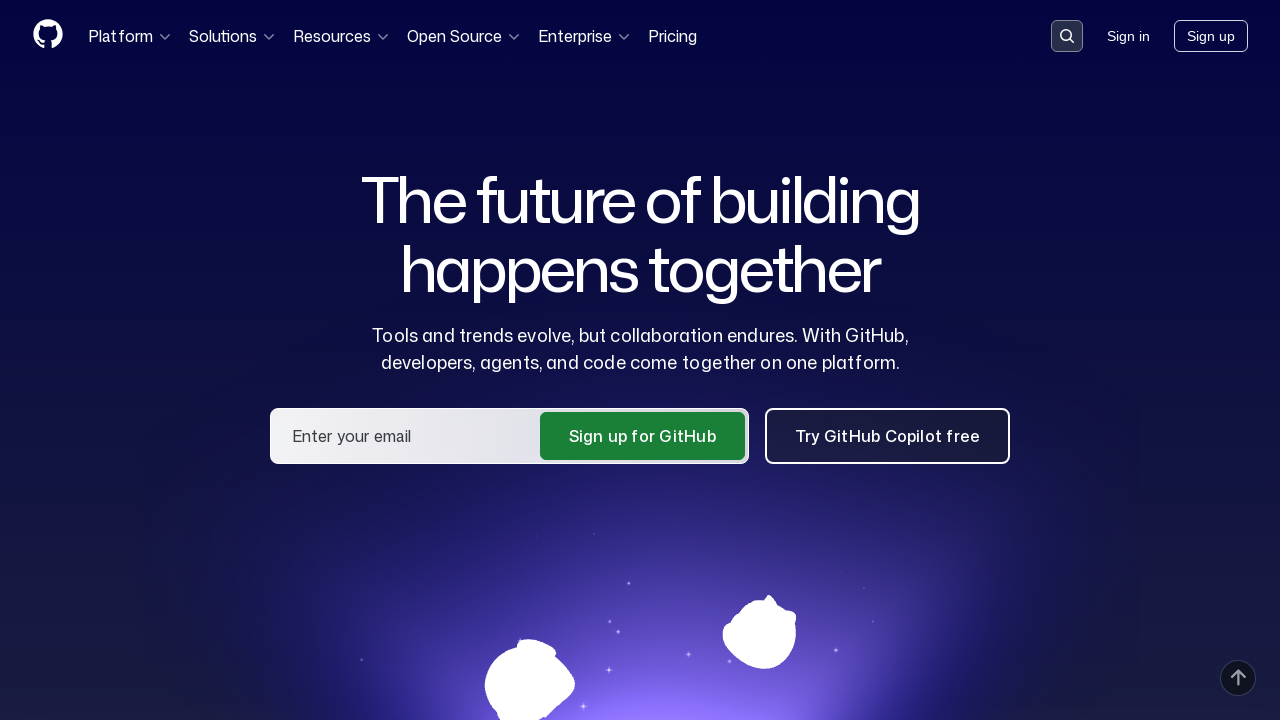

Clicked search icon at (1067, 36) on .octicon.octicon-search
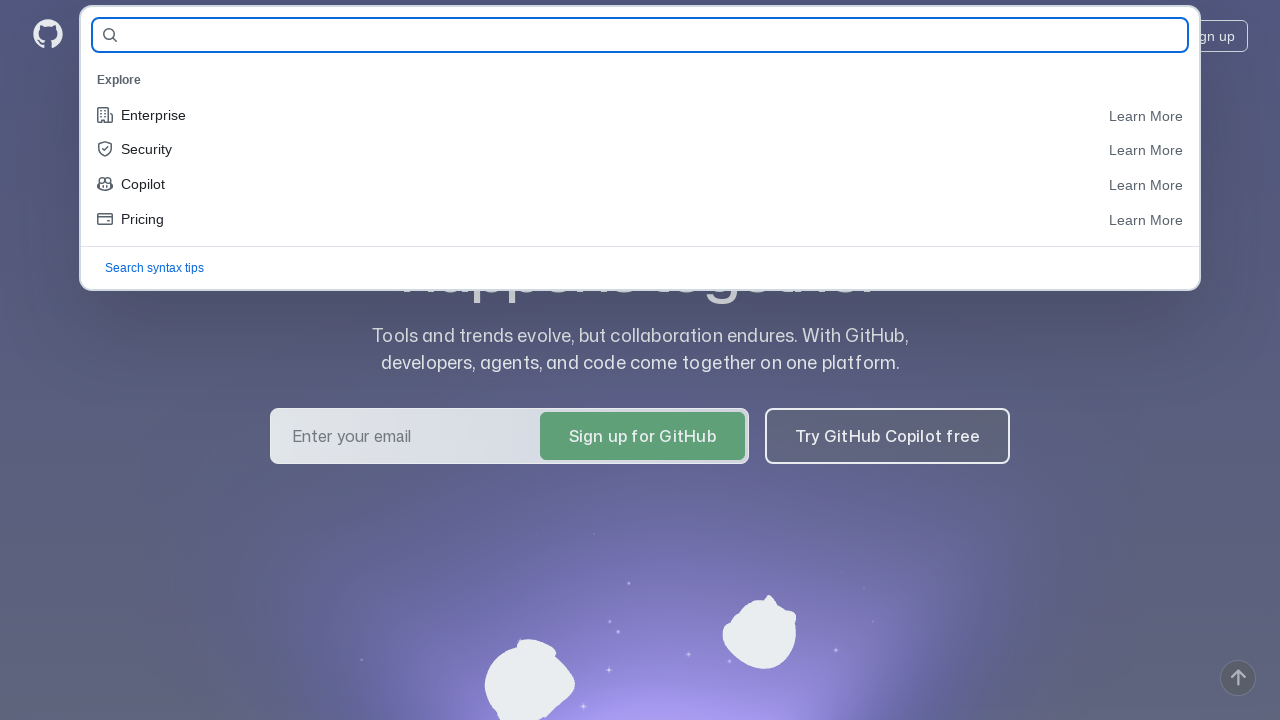

Filled search field with repository name 'qaguru_mypractice' on #query-builder-test
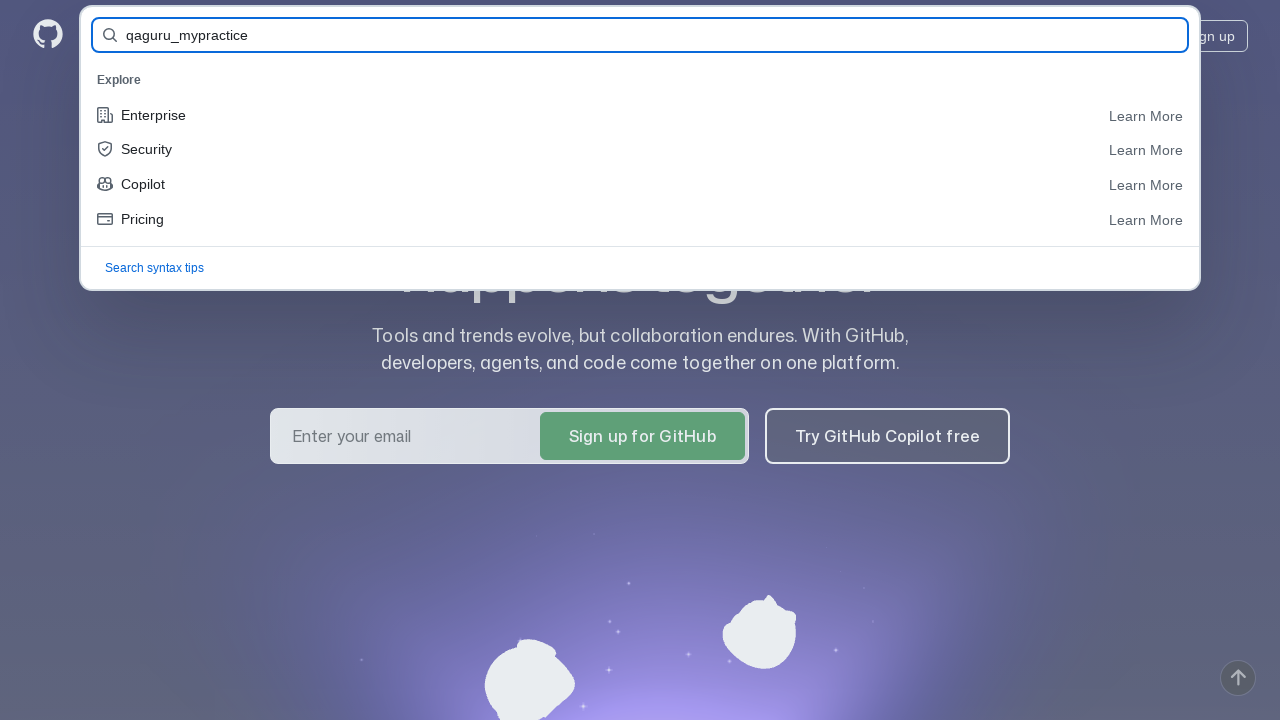

Submitted search form by pressing Enter on #query-builder-test
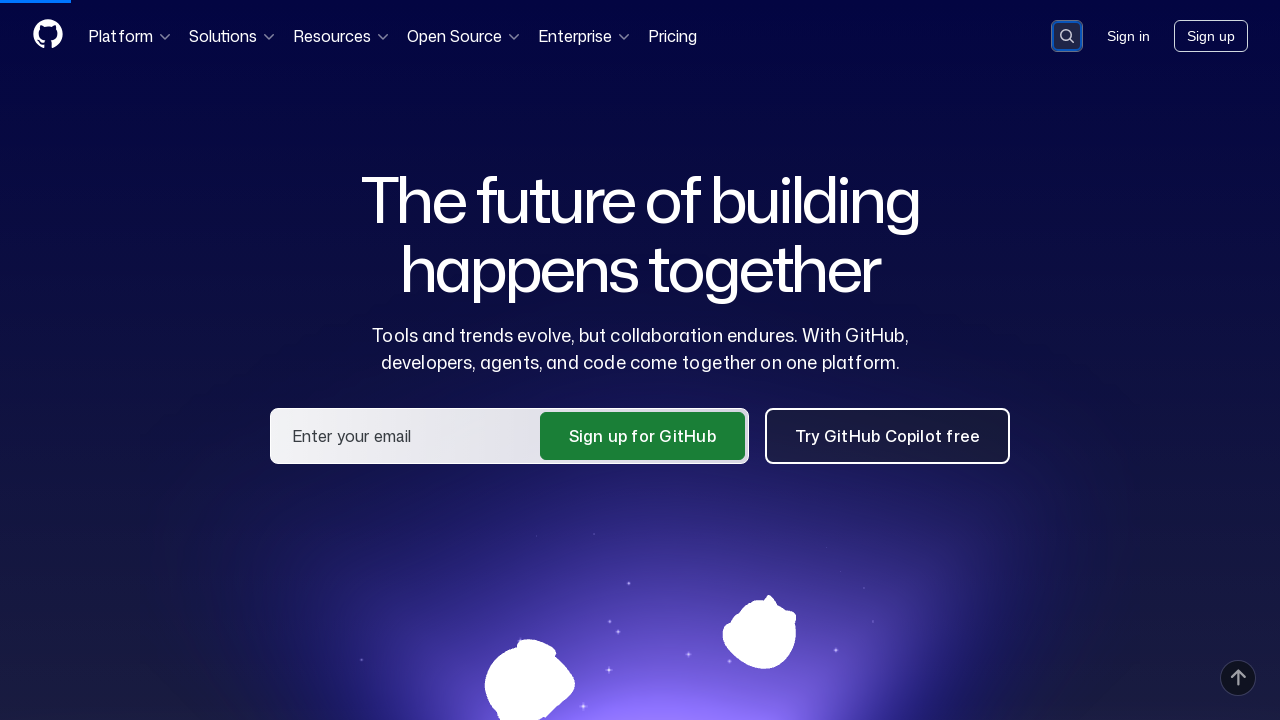

Clicked on repository link 'ElenaPython/qaguru_mypractice' at (490, 161) on a:has-text('ElenaPython/qaguru_mypractice')
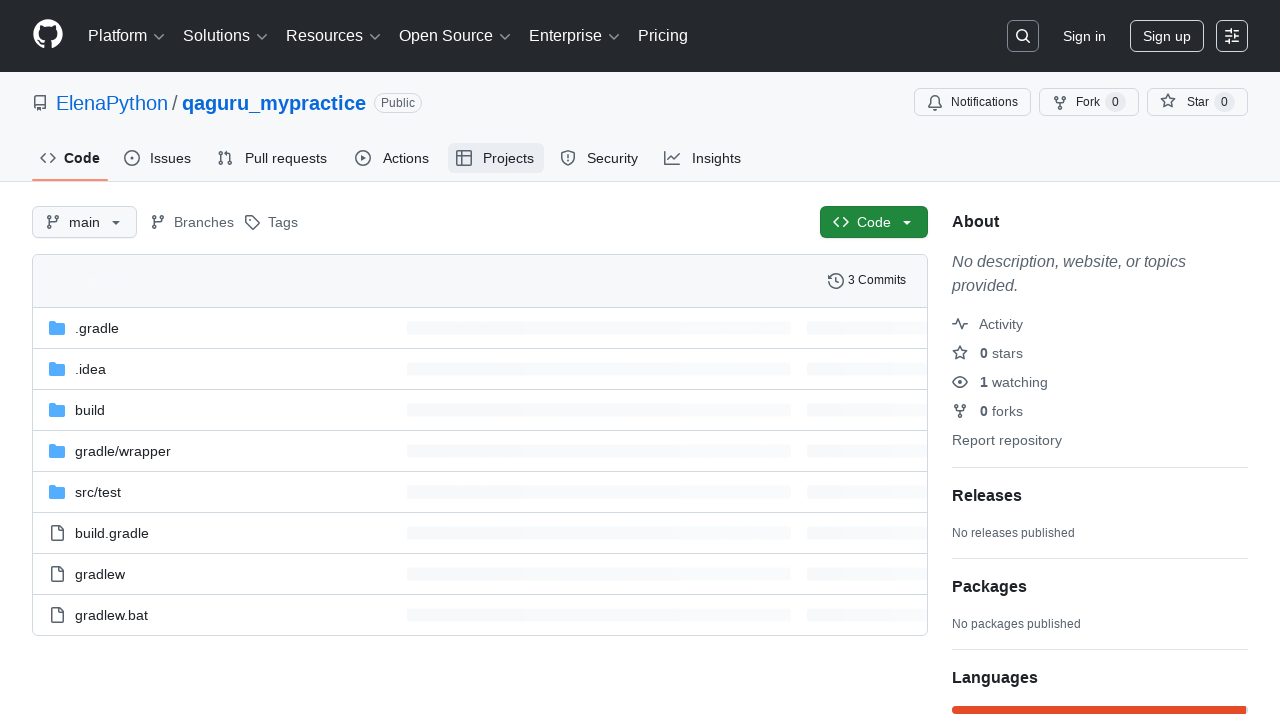

Clicked on Issues tab to view repository issues at (158, 158) on #issues-tab
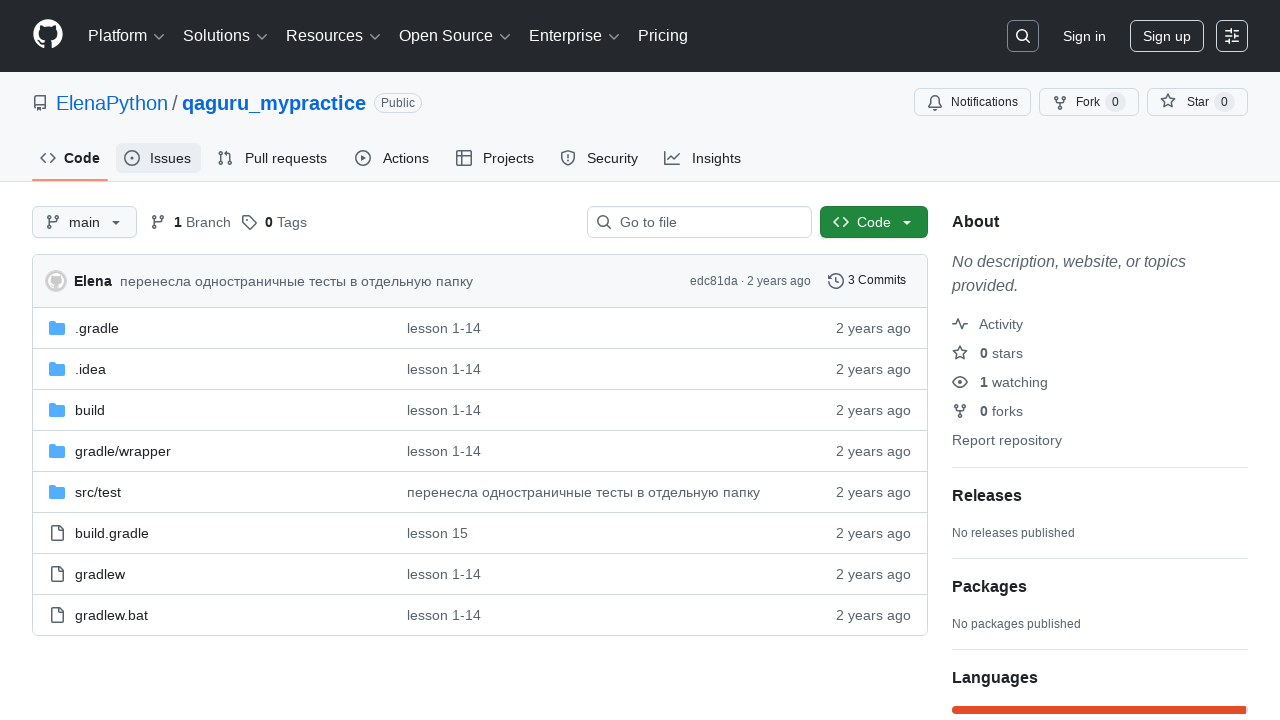

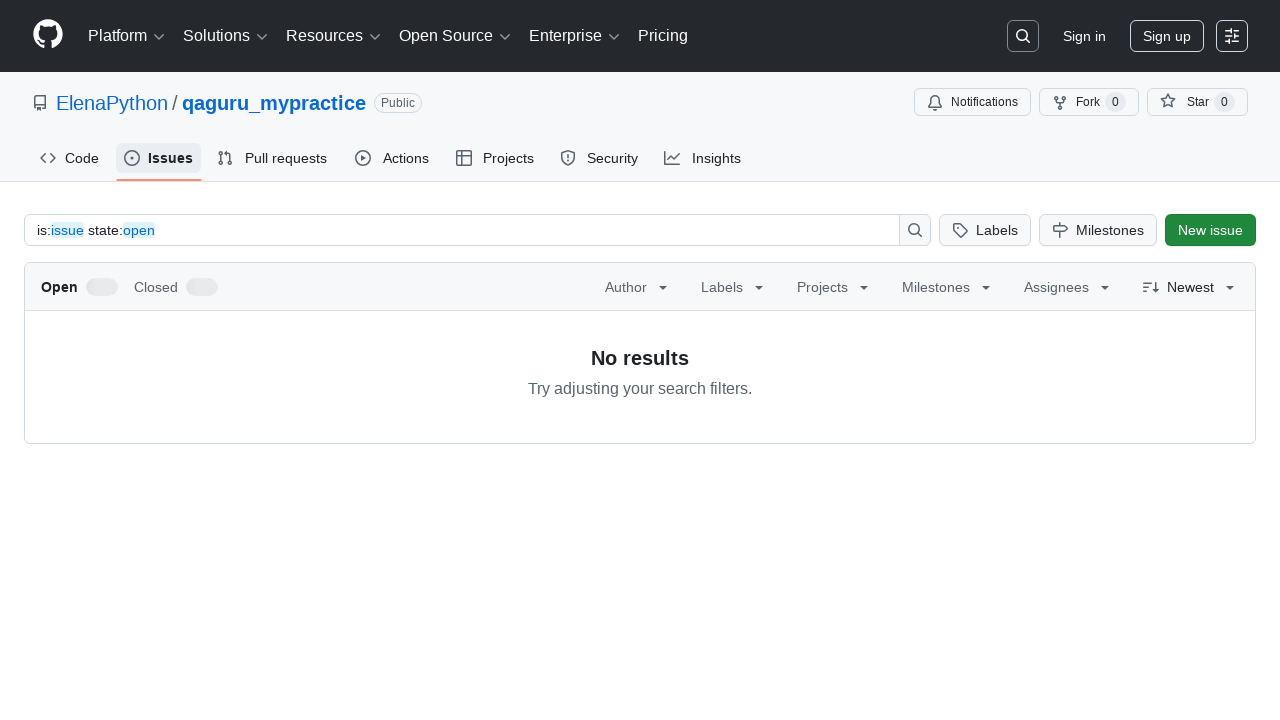